Tests dropdown selection functionality on a registration form by checking dropdown properties and selecting different options using various methods

Starting URL: http://demo.automationtesting.in/Register.html

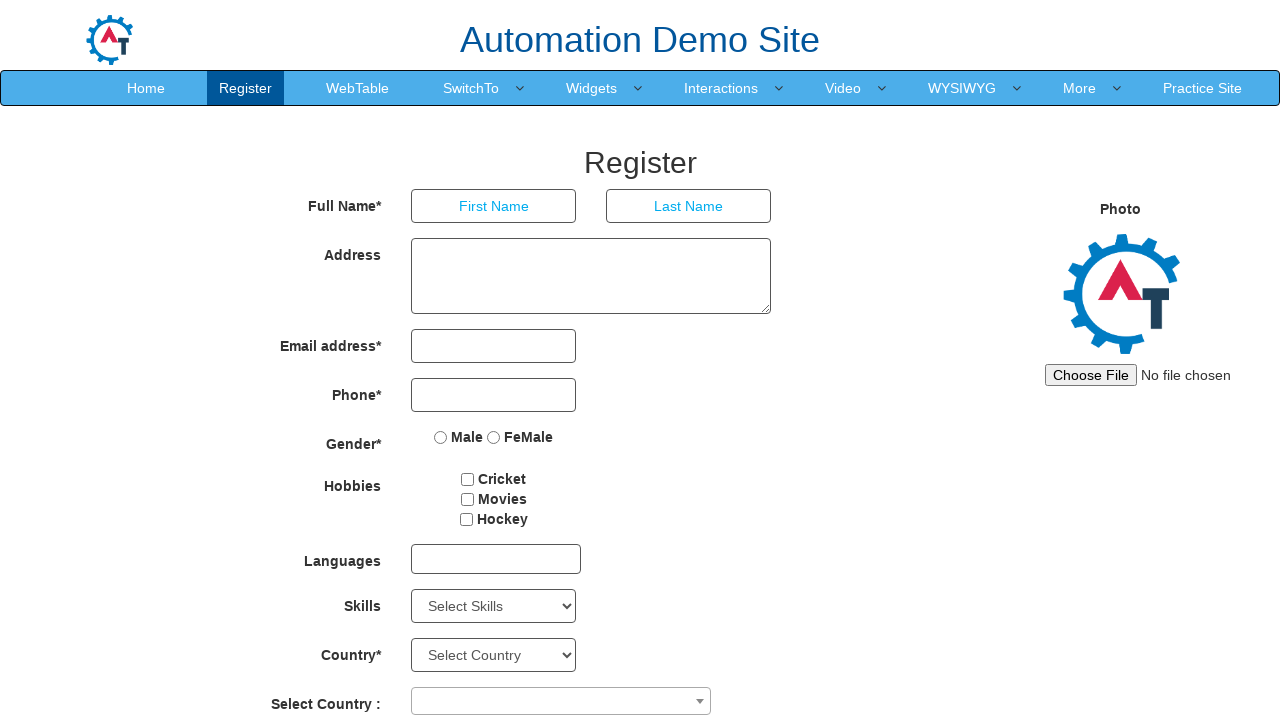

Located the Skills dropdown element
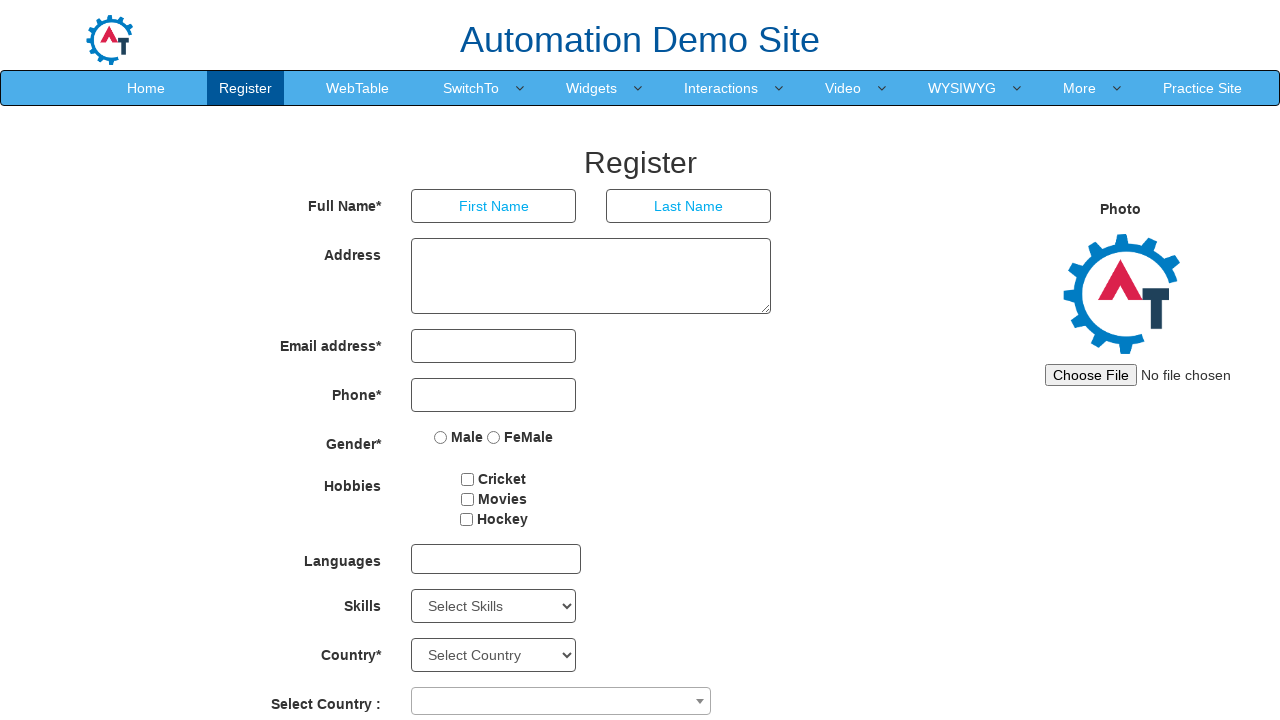

Checked if Skills dropdown is multiselect: False
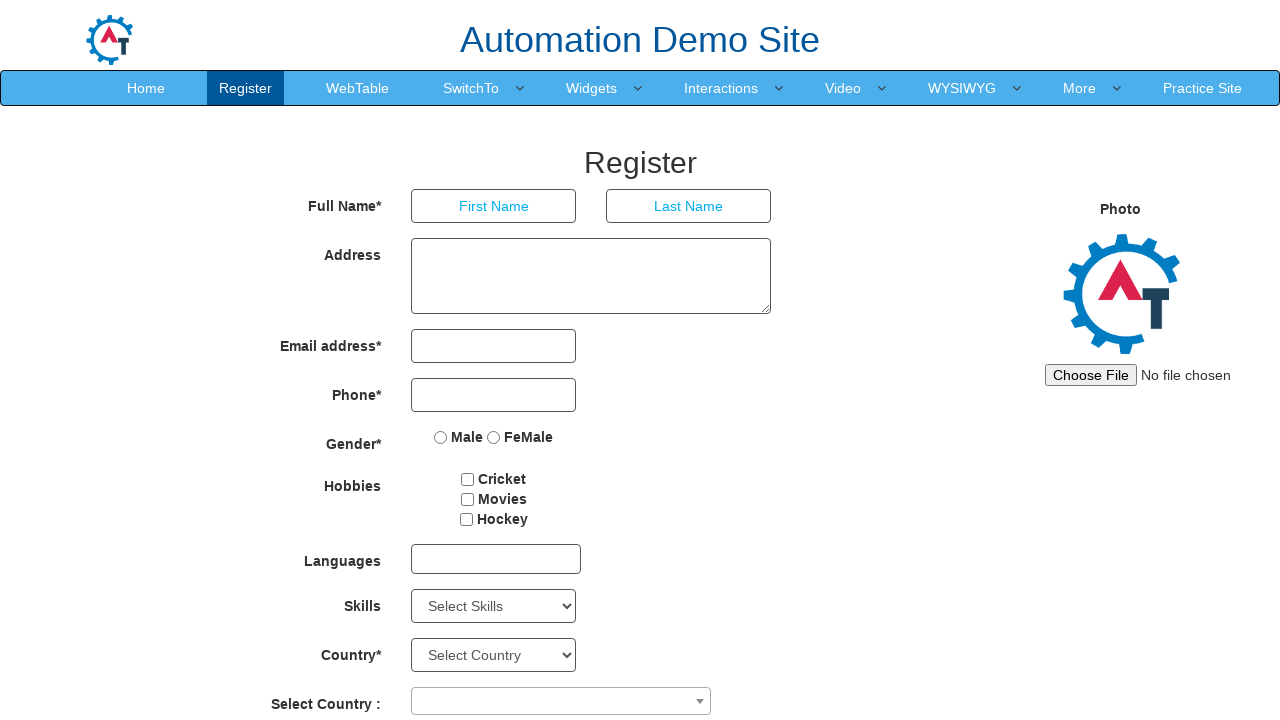

Retrieved currently selected option: Select Skills
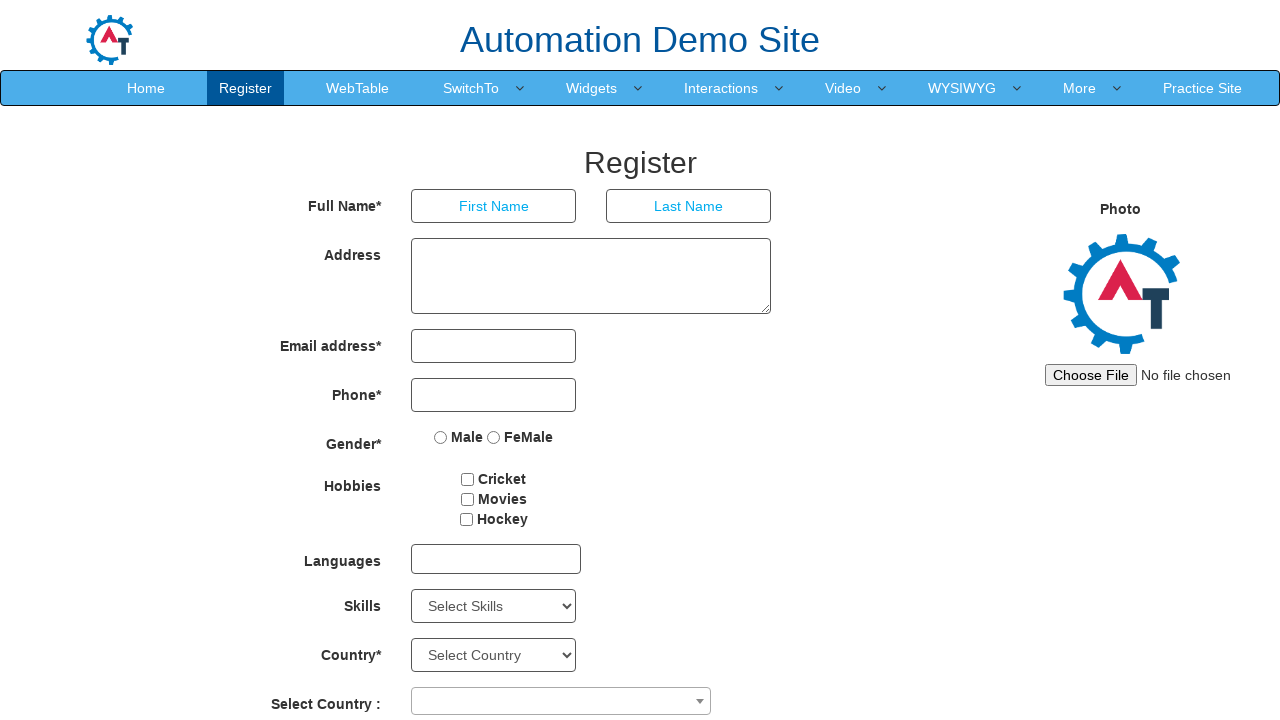

Retrieved all dropdown options: 78 total options
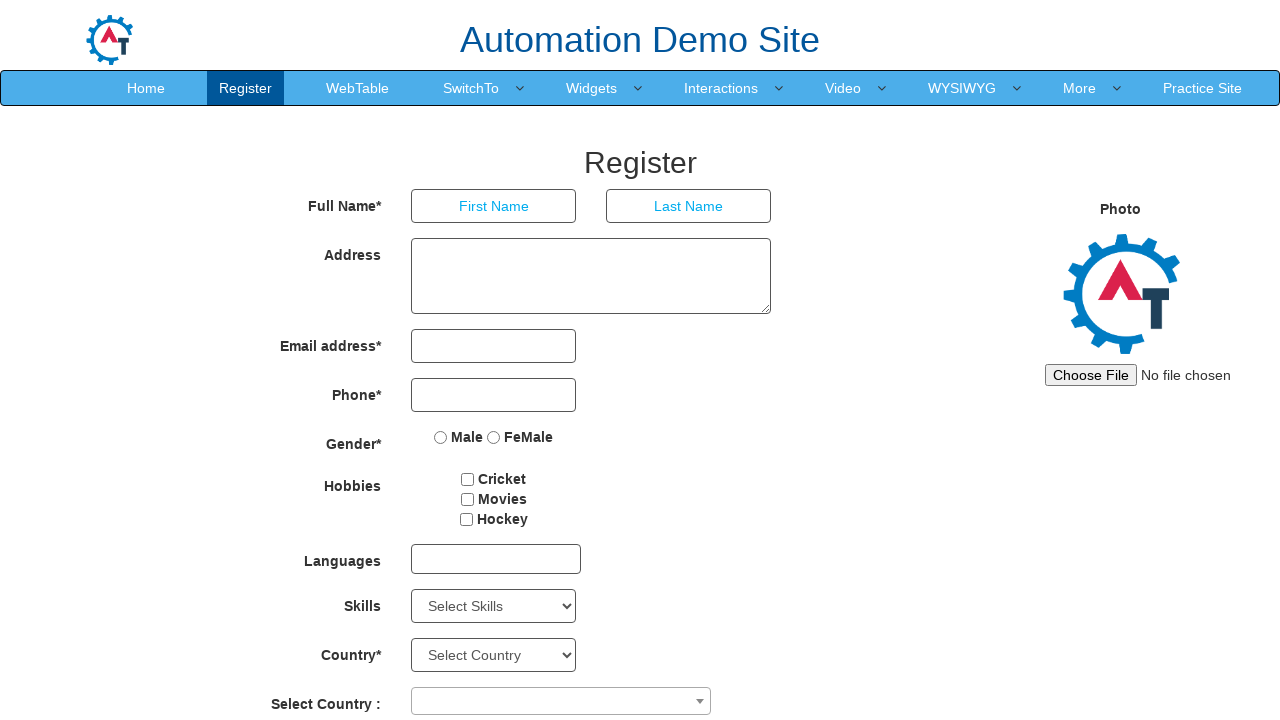

Selected Skills dropdown option by index 2 on #Skills
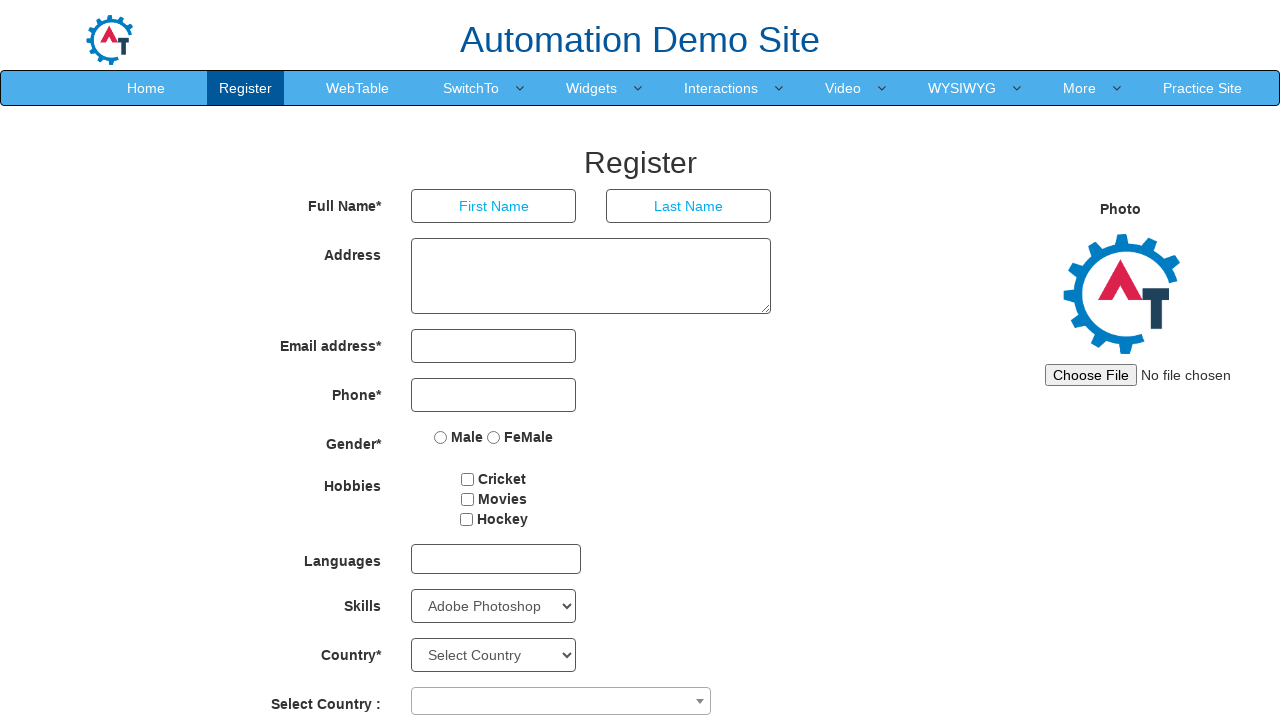

Selected Skills dropdown option by value 'Backup Management' on #Skills
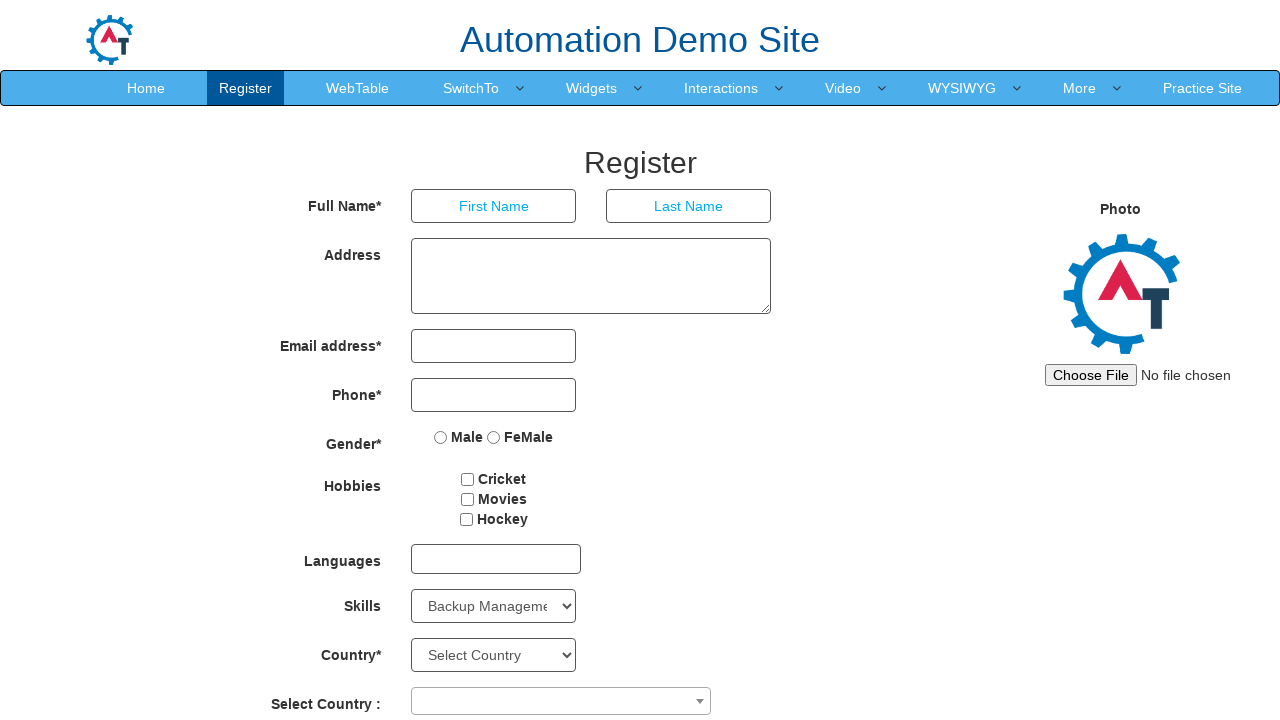

Selected Skills dropdown option by label 'Analytics' on #Skills
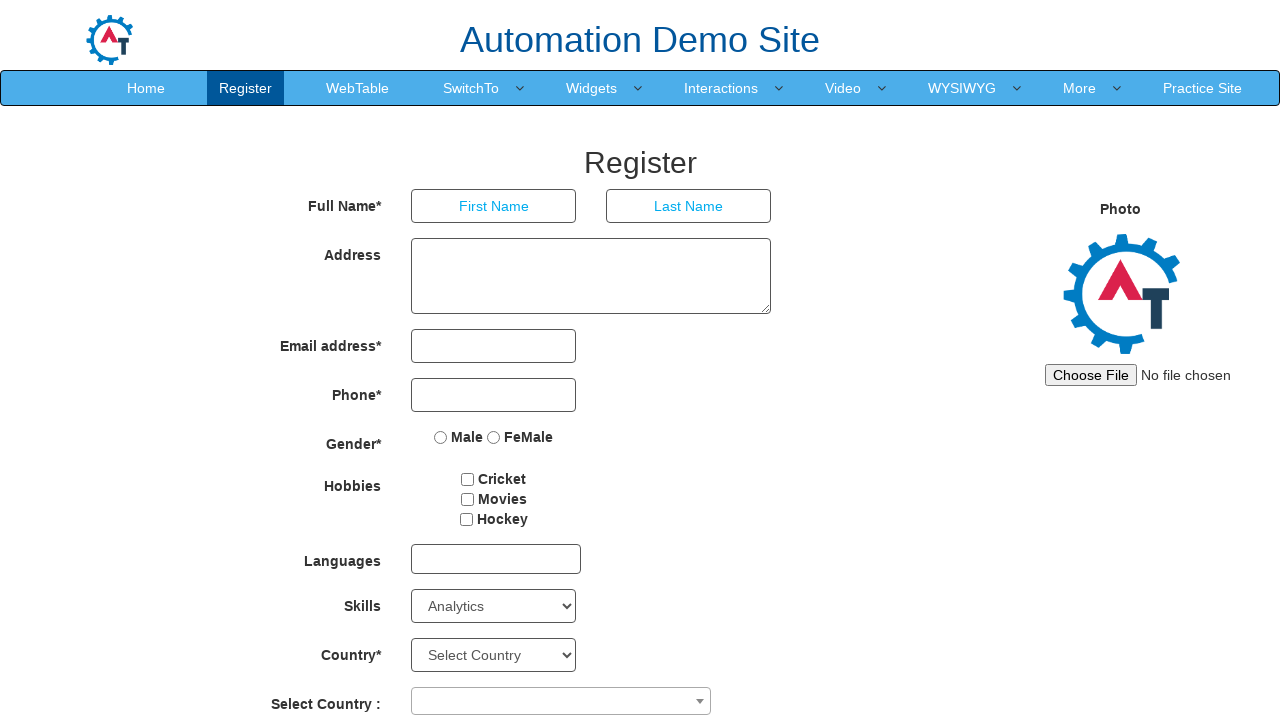

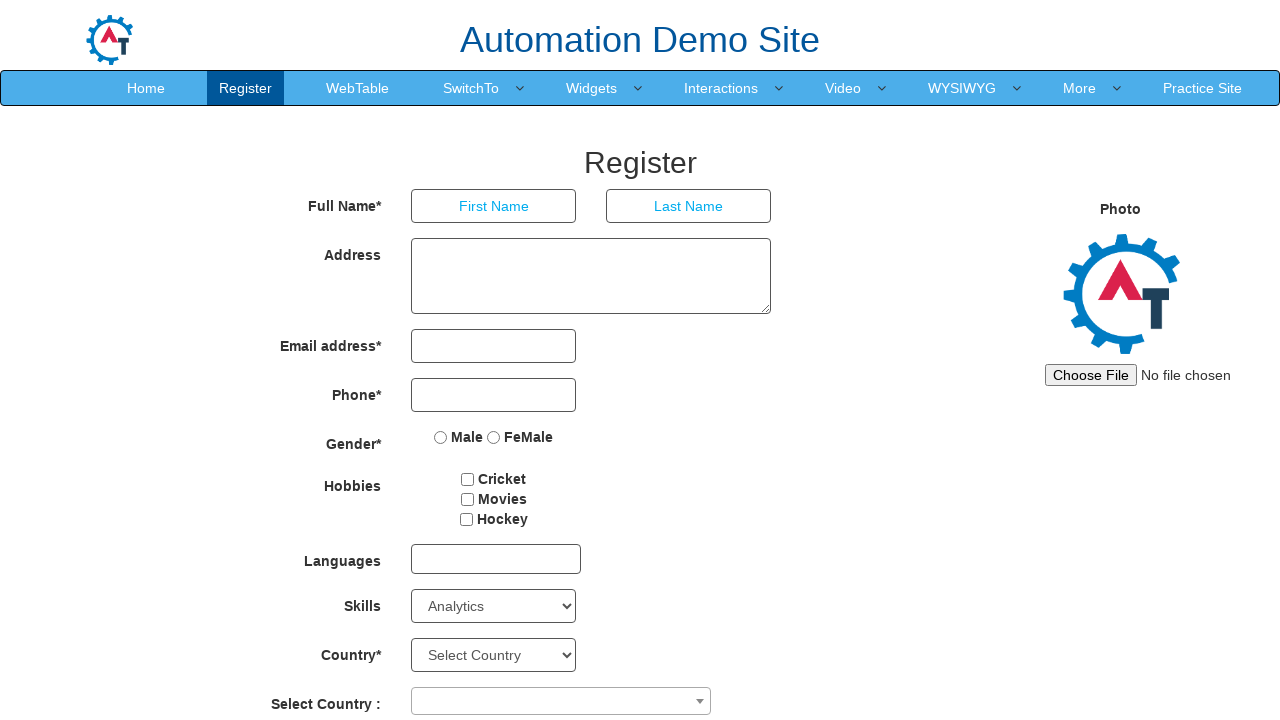